Tests web form submission by filling various input fields and submitting the form

Starting URL: https://bonigarcia.dev/selenium-webdriver-java/web-form.html

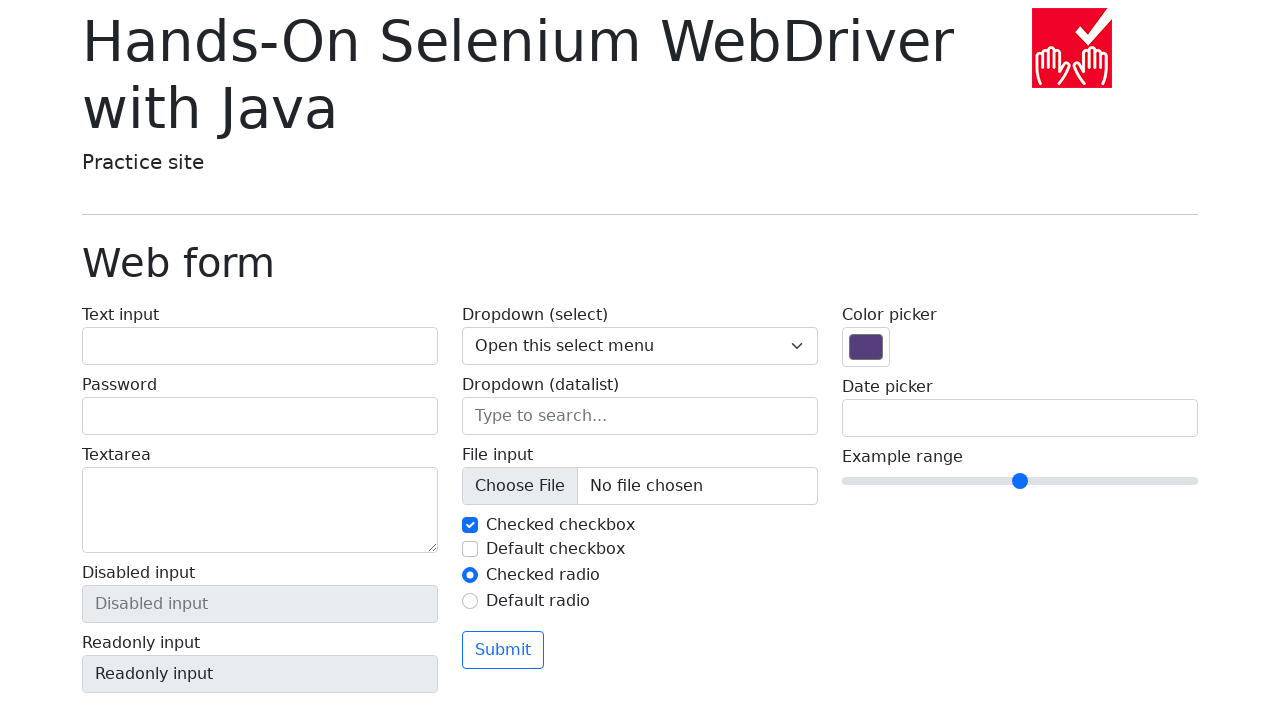

Filled text input field with 'Test text input' on input#my-text-id
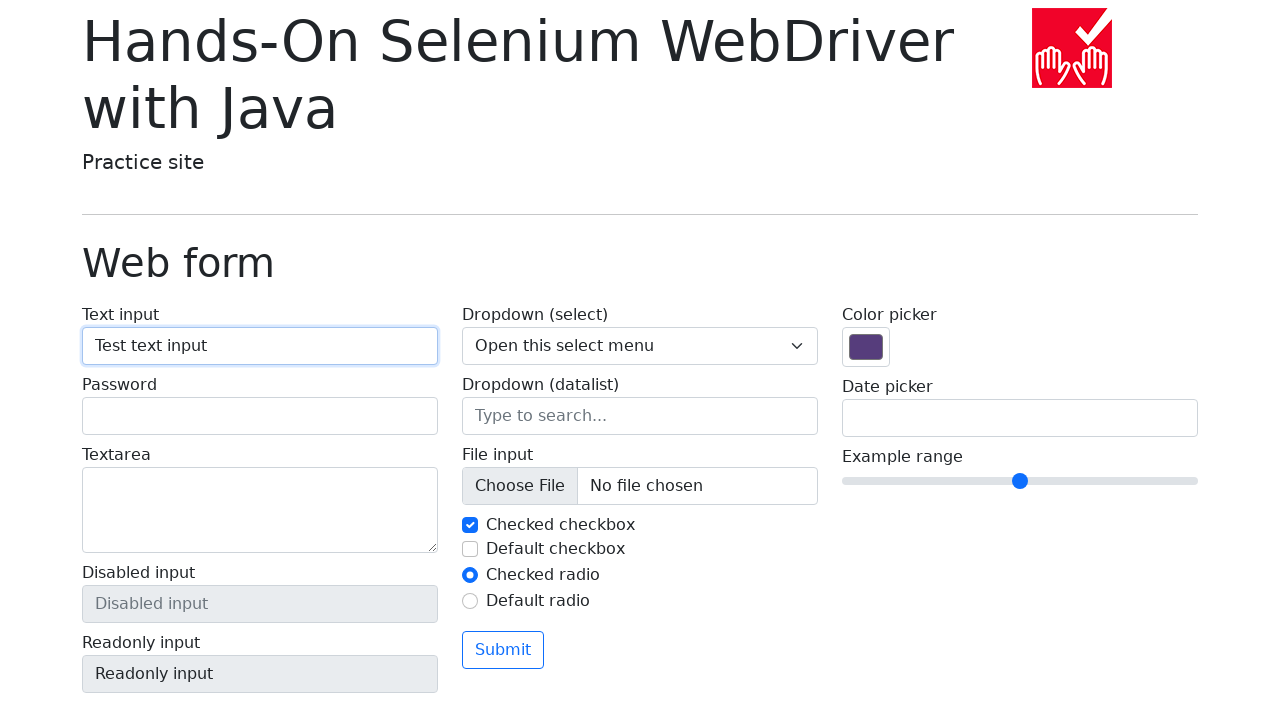

Filled password field with 'SecurePass123' on input[name='my-password']
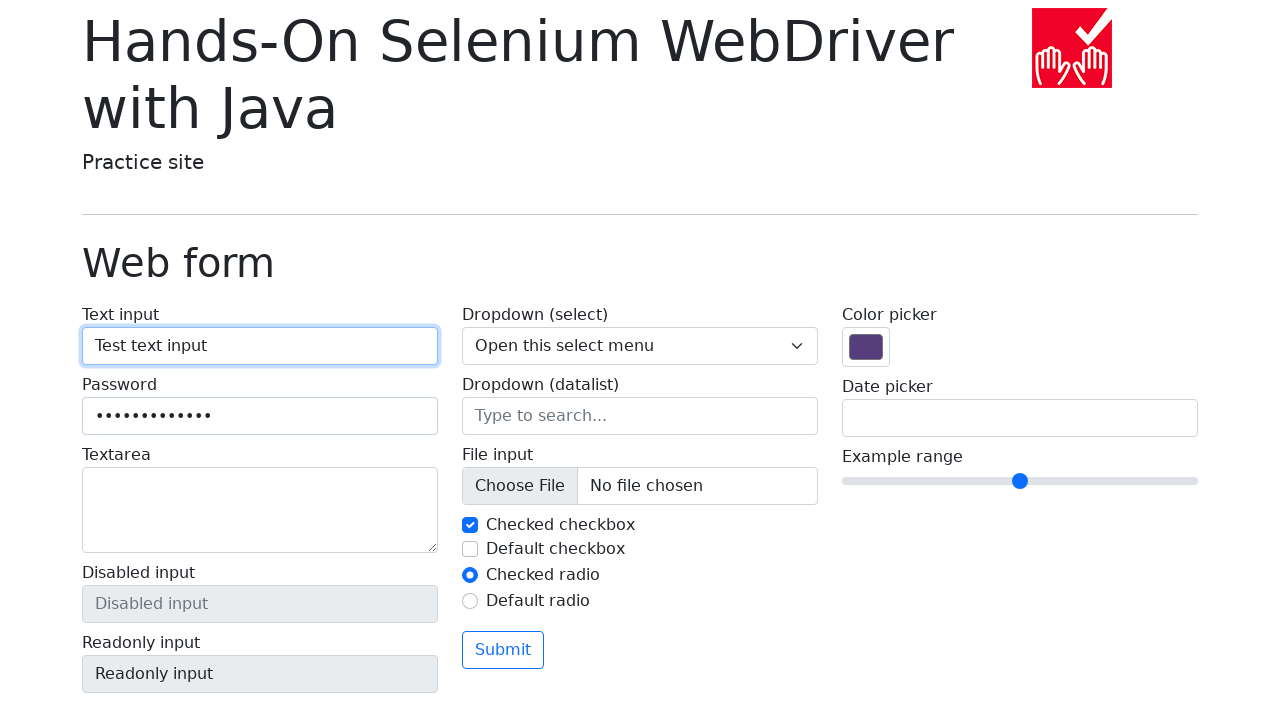

Filled textarea with test message on textarea[name='my-textarea']
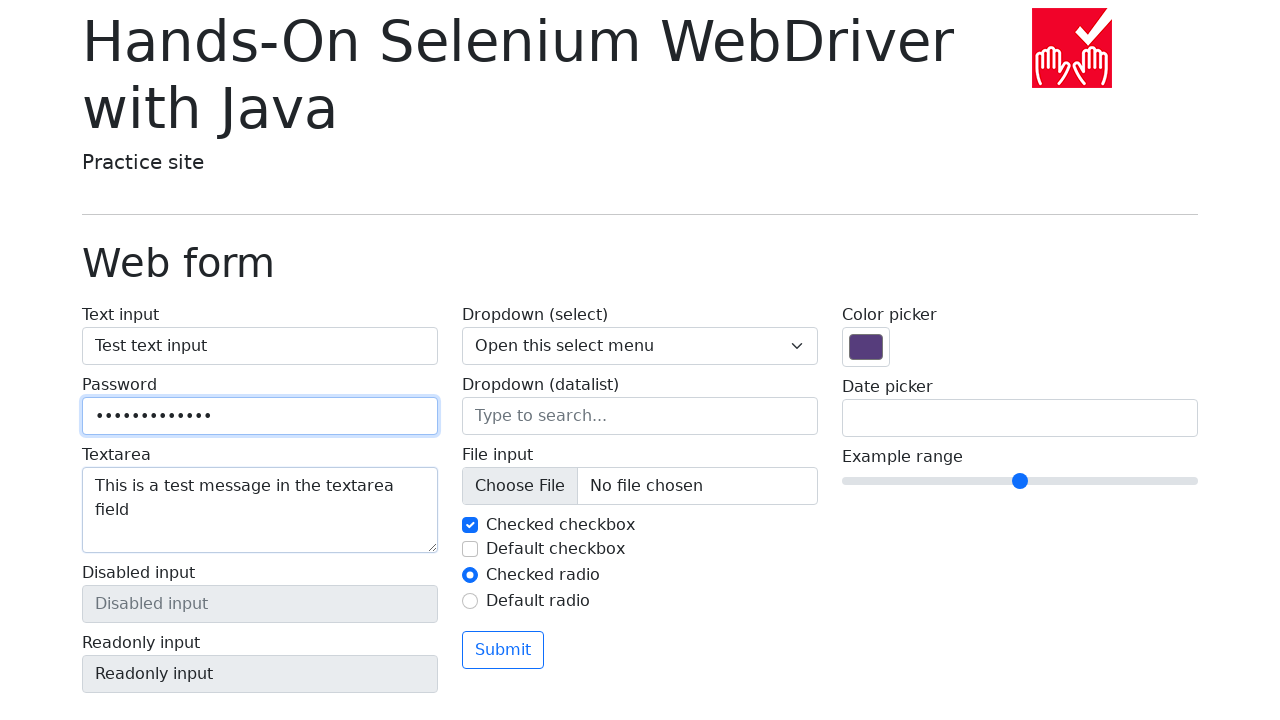

Selected option '2' from dropdown menu on select[name='my-select']
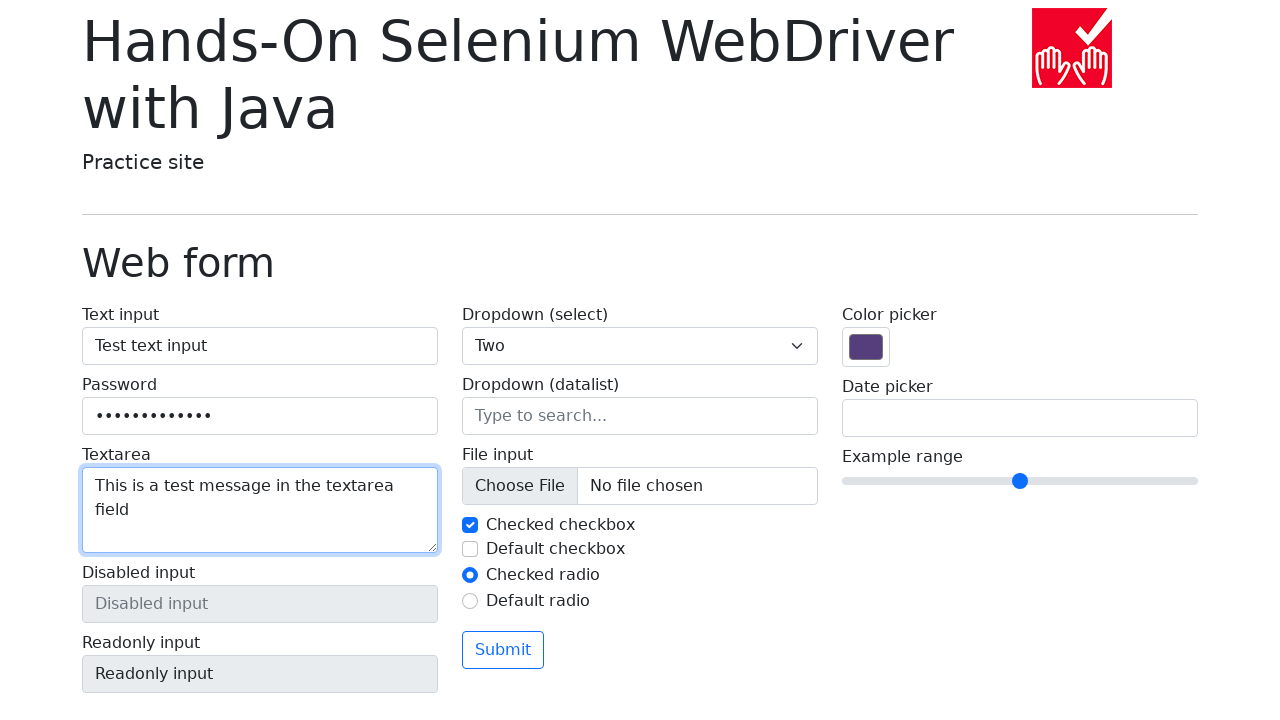

Filled datalist input with 'New York' on input[name='my-datalist']
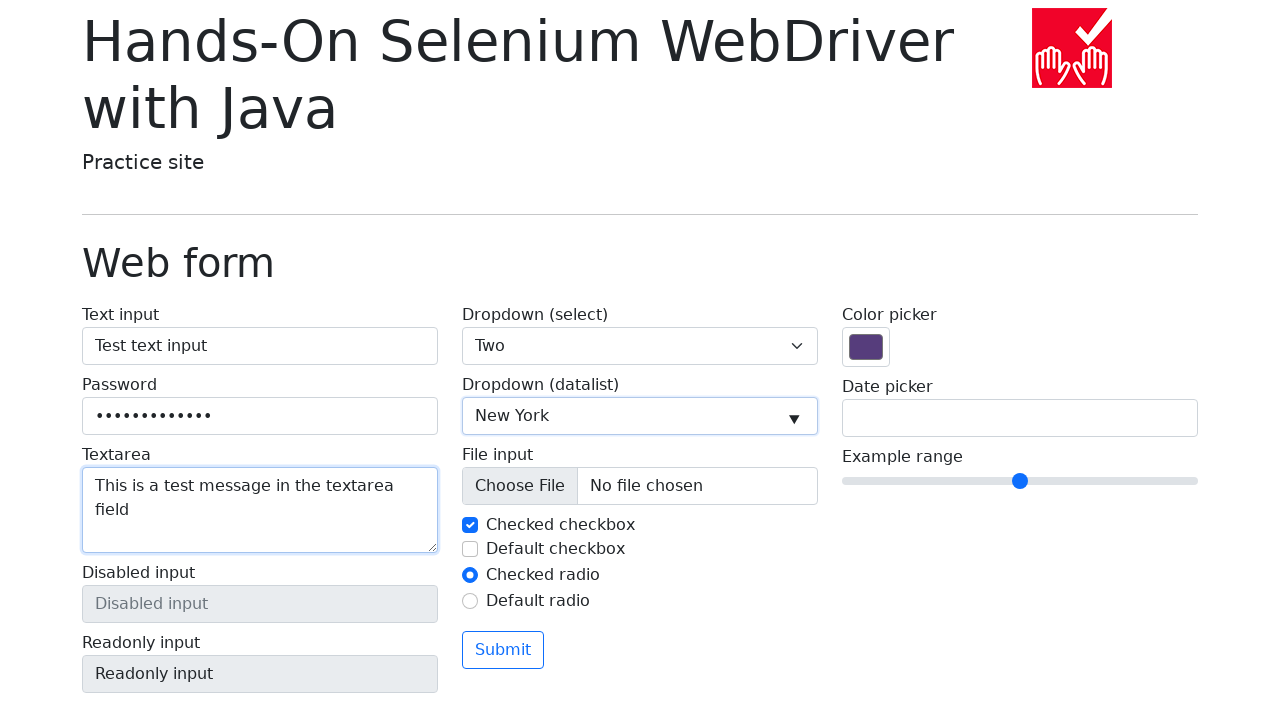

Checked checkbox 'my-check-1' on input#my-check-1
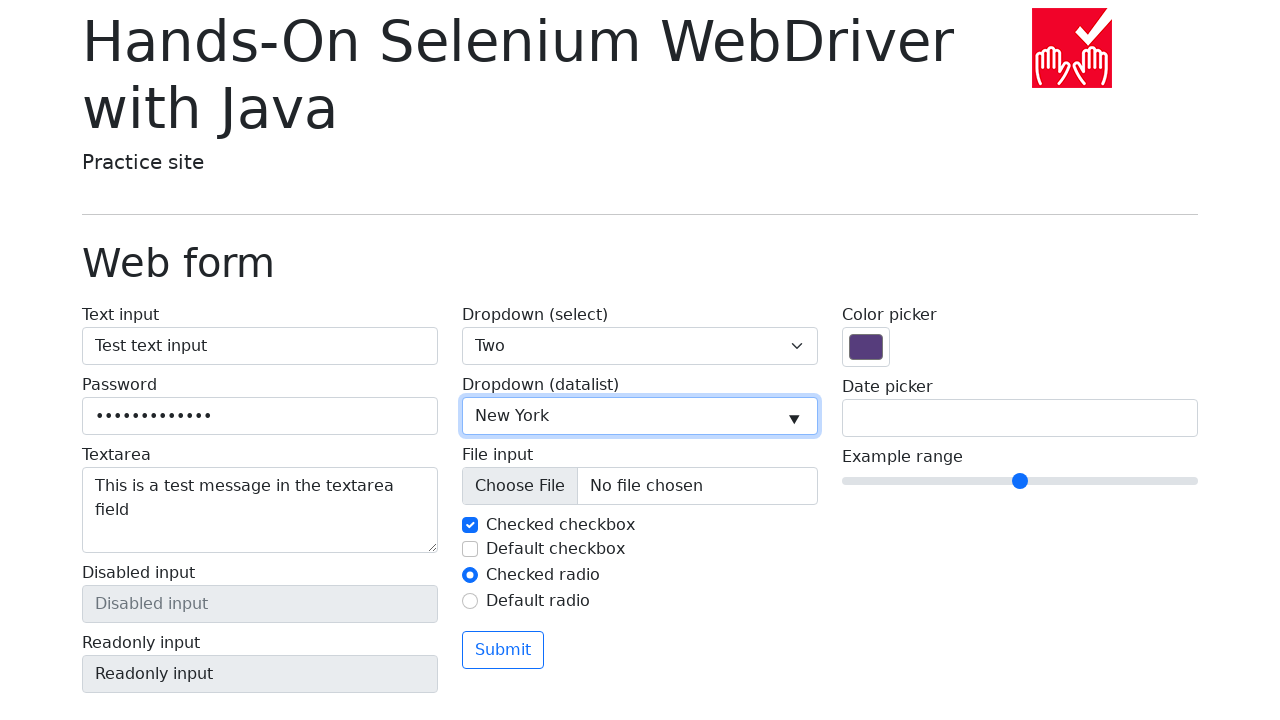

Selected radio button 'my-radio-1' at (470, 575) on input#my-radio-1
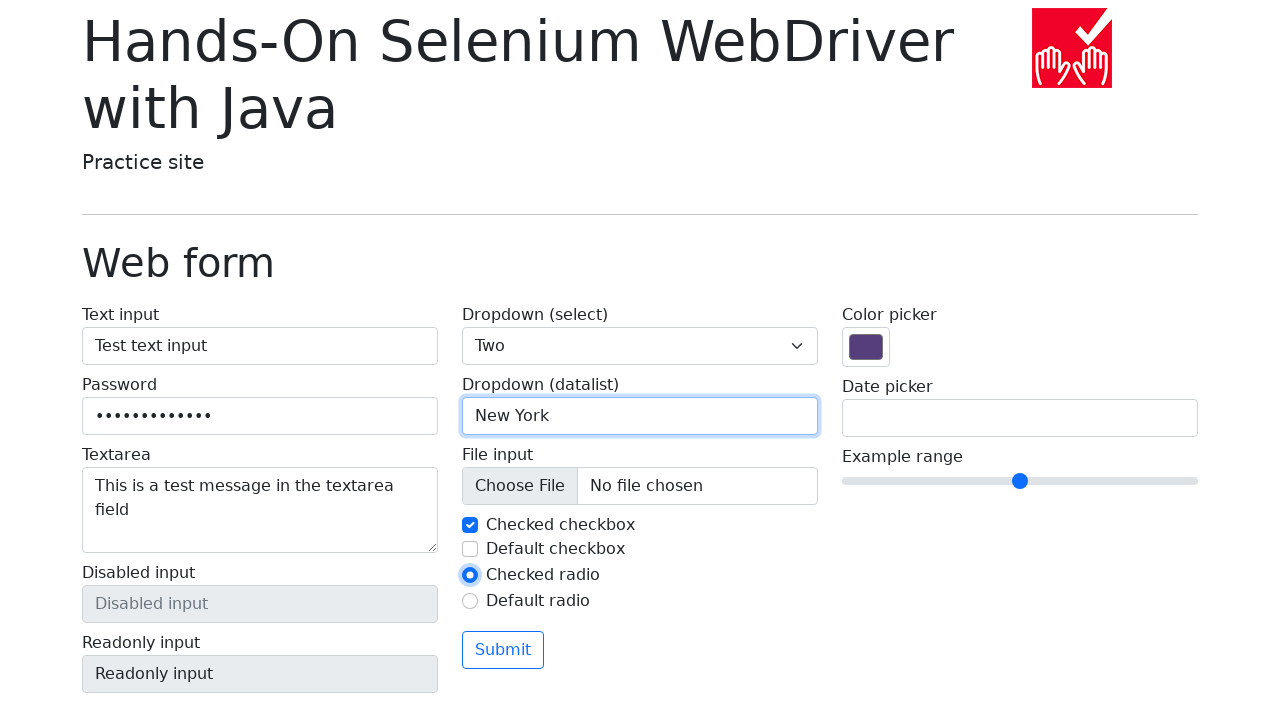

Set color picker to '#ff5733' on input[name='my-colors']
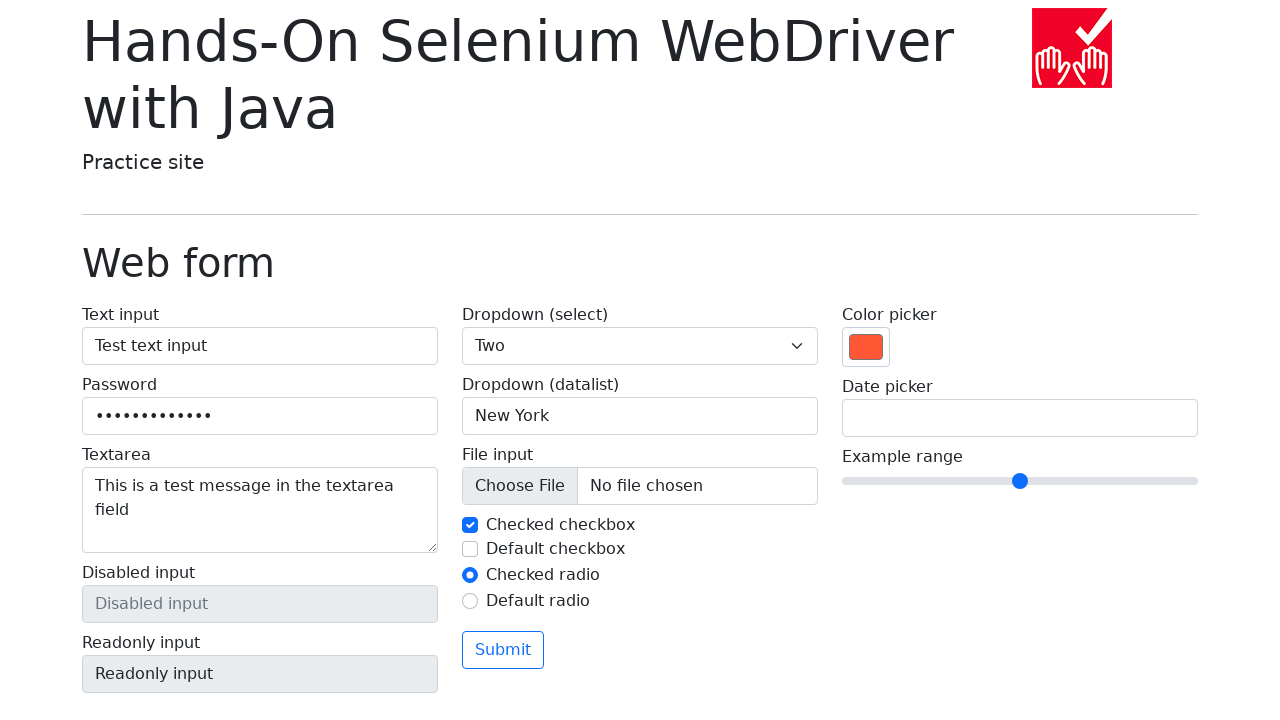

Set date picker to '2024-03-15' on input[name='my-date']
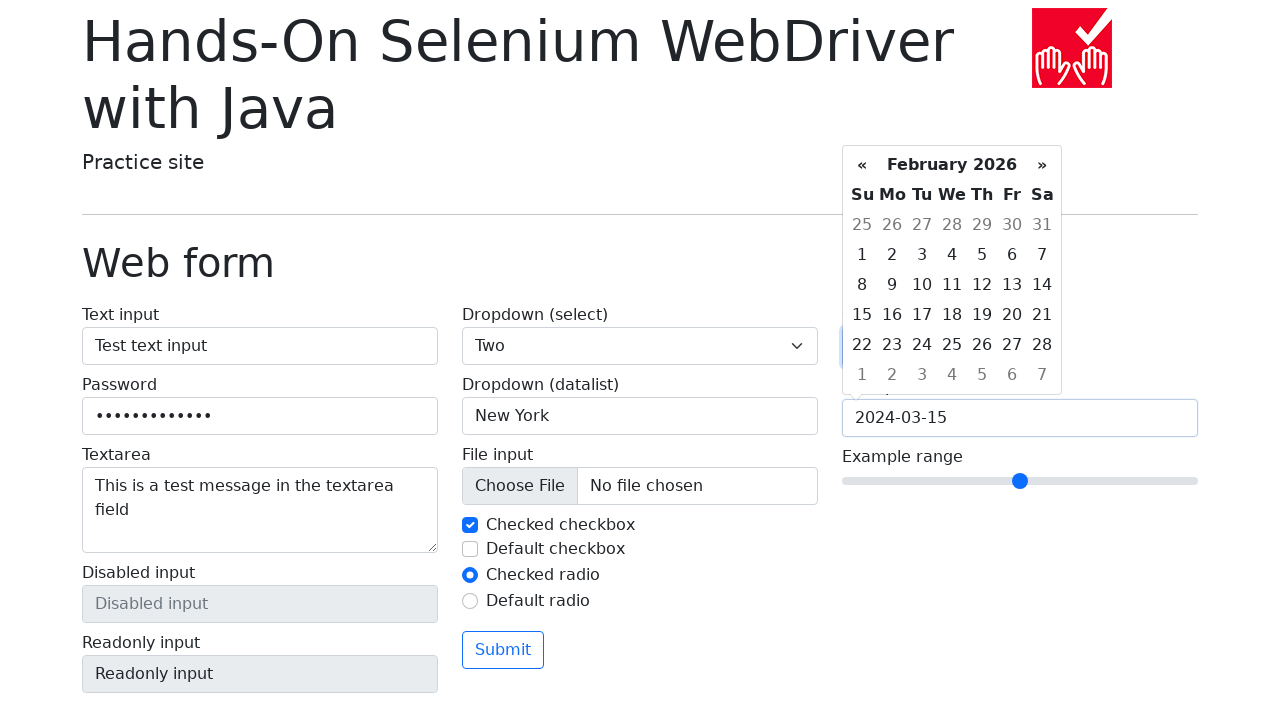

Clicked submit button to submit web form at (503, 650) on button[type='submit']
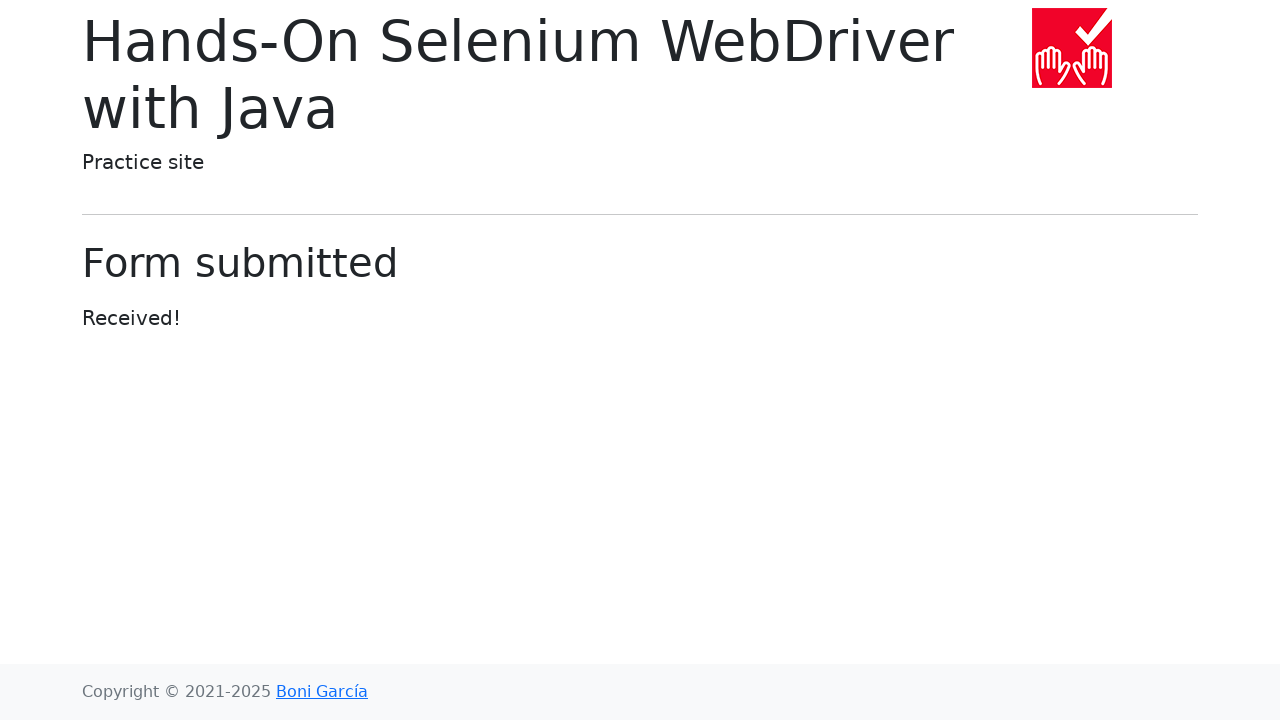

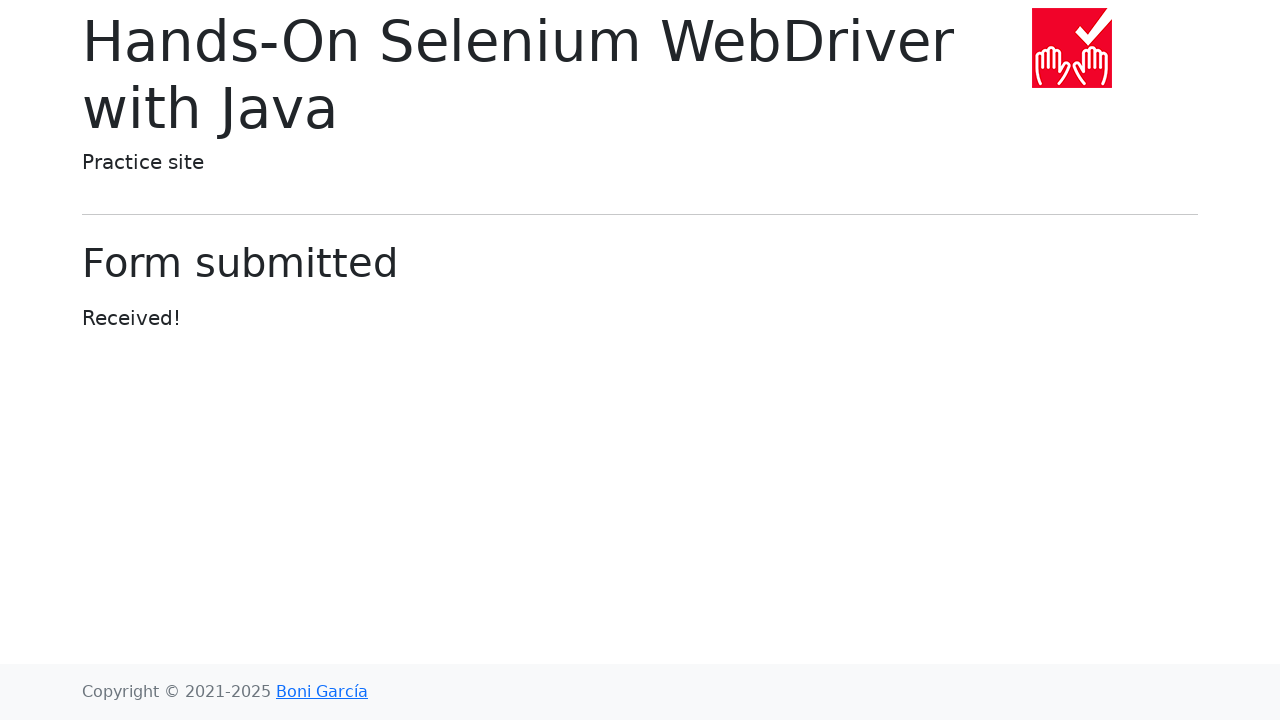